Tests browser forward button by navigating forward after going back

Starting URL: https://www.selenium.dev/selenium/web/mouse_interaction.html

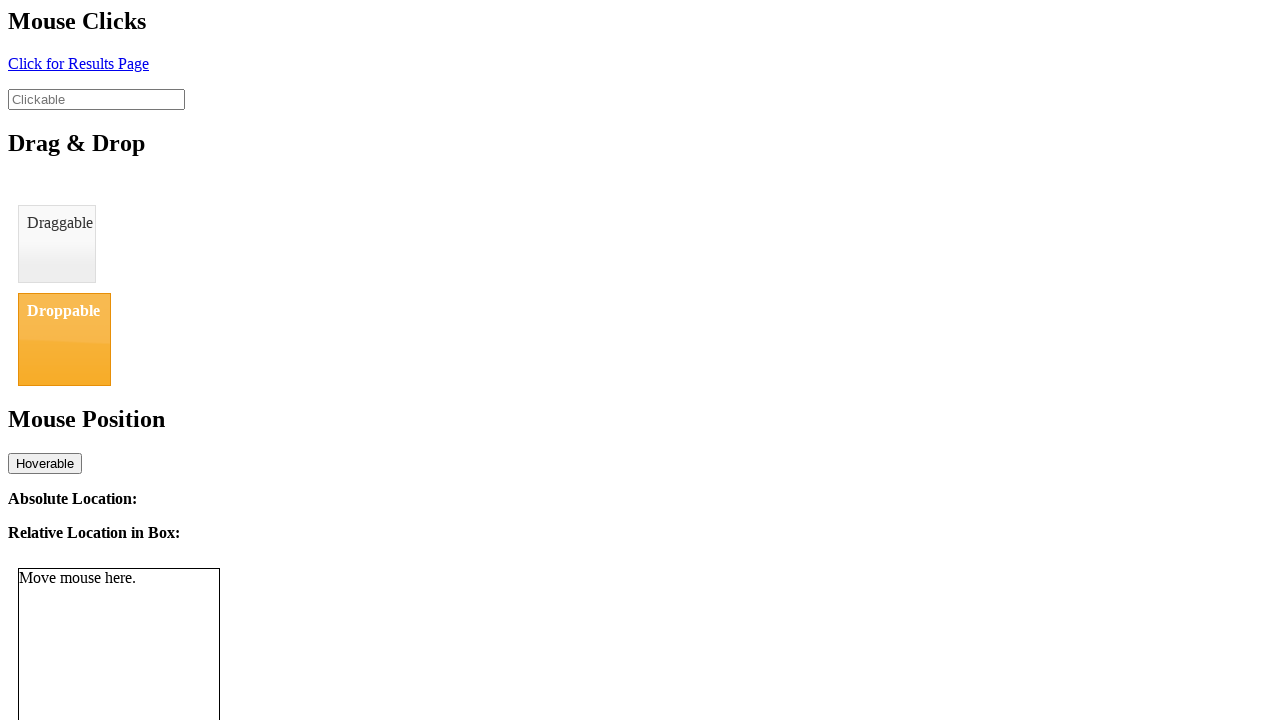

Clicked element with id 'click' to navigate to result page at (78, 63) on #click
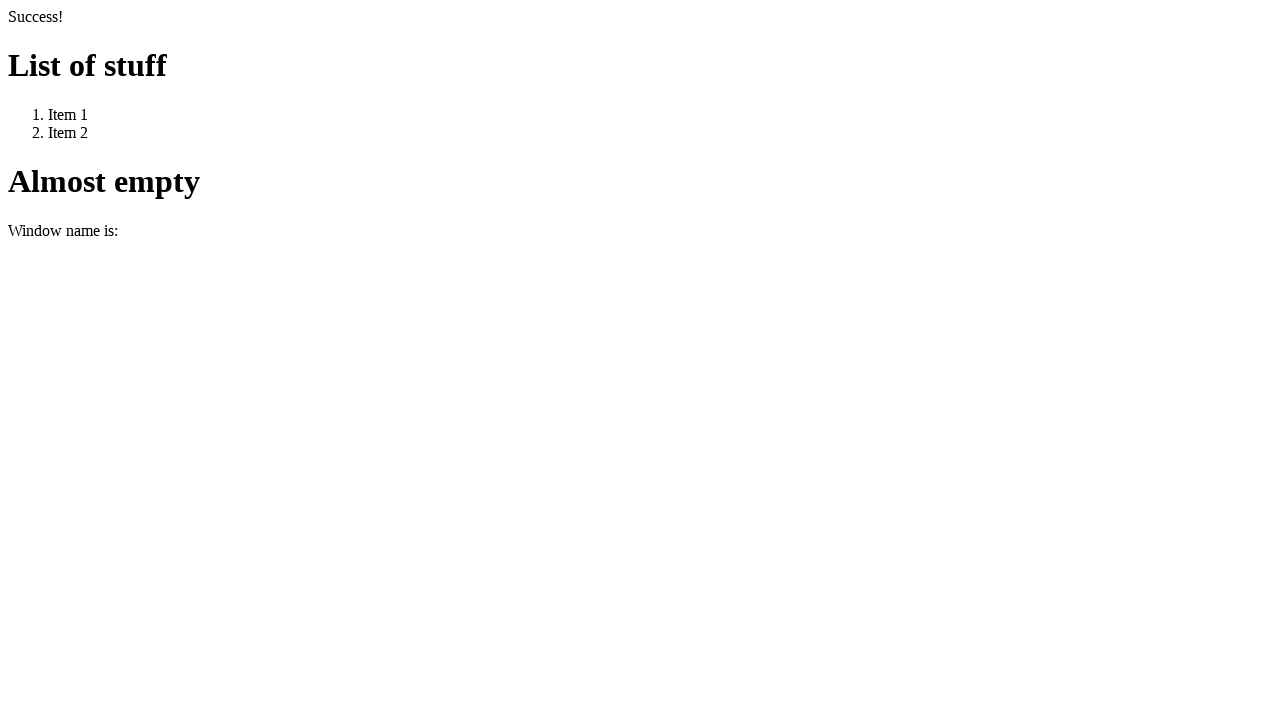

Waited for navigation to result page URL
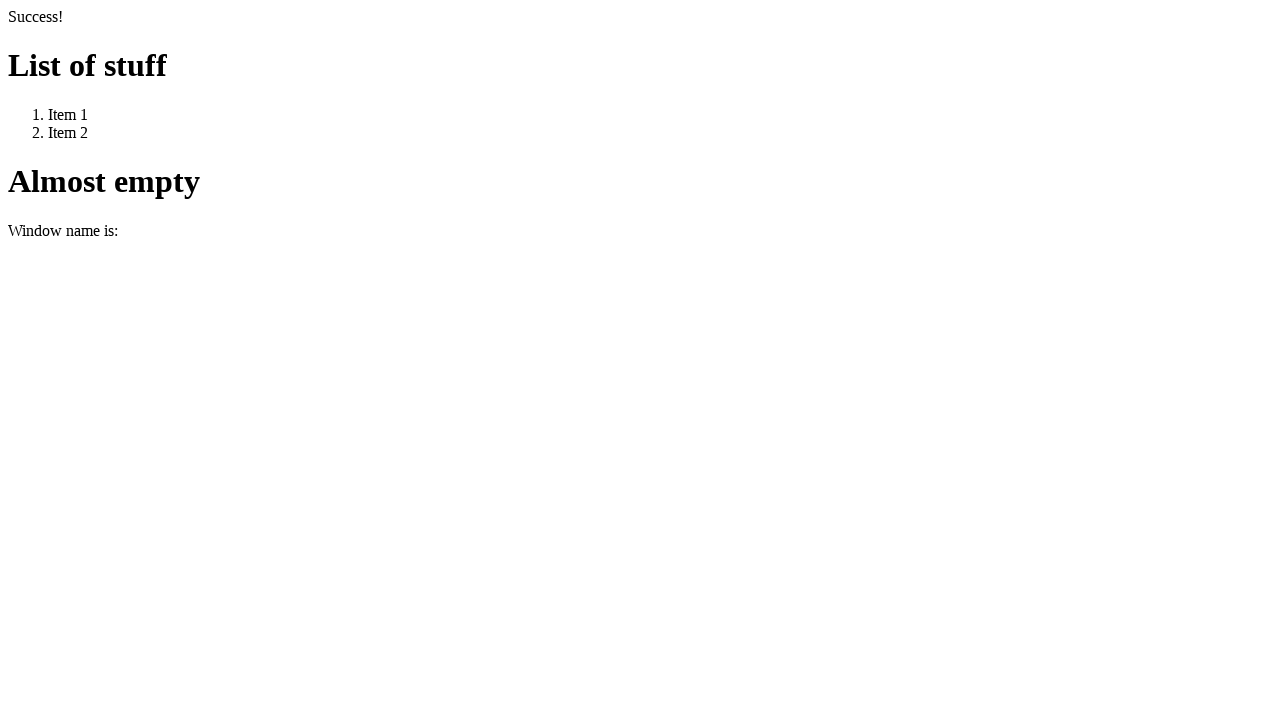

Clicked browser back button to go back to previous page
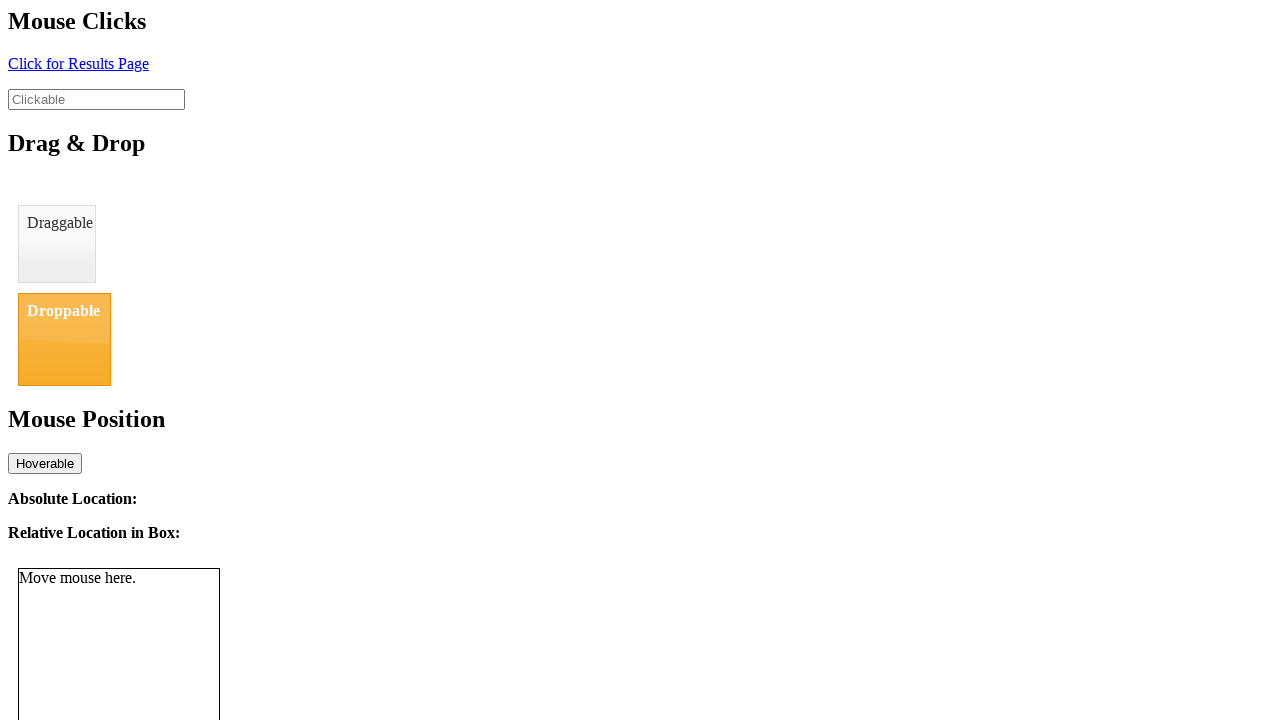

Clicked browser forward button to go forward to result page
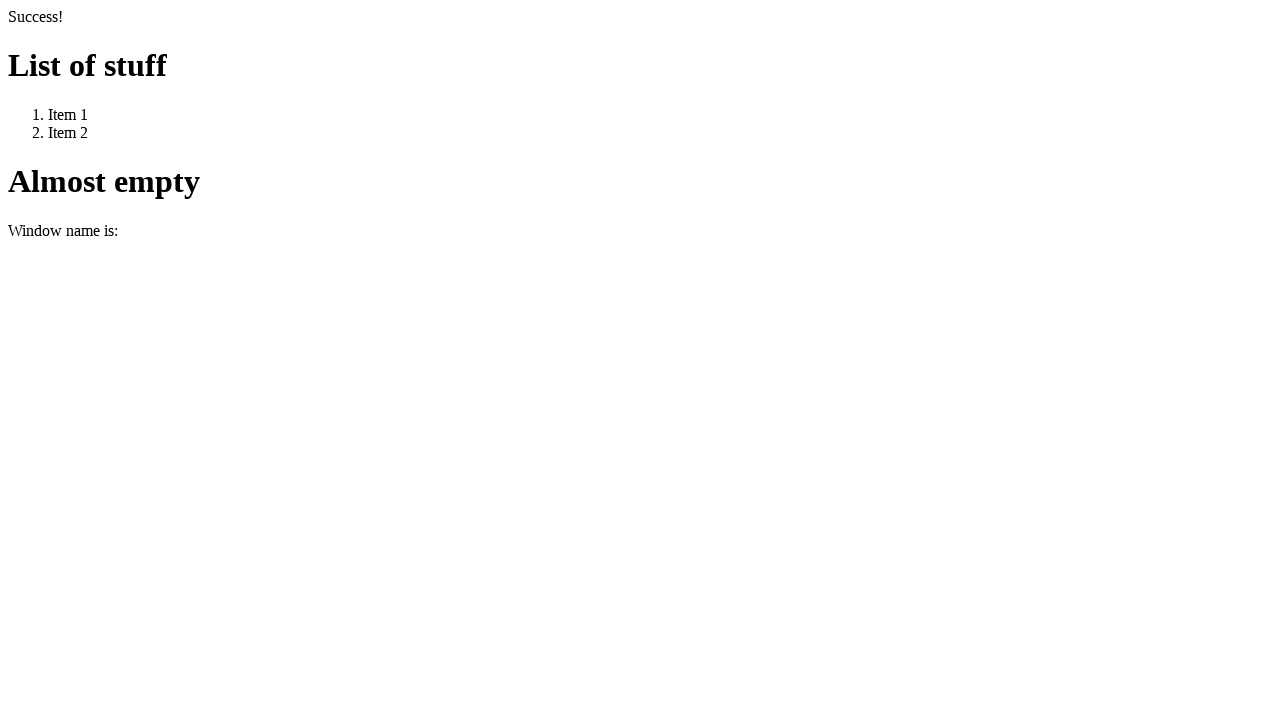

Verified we're back on result page URL after forward navigation
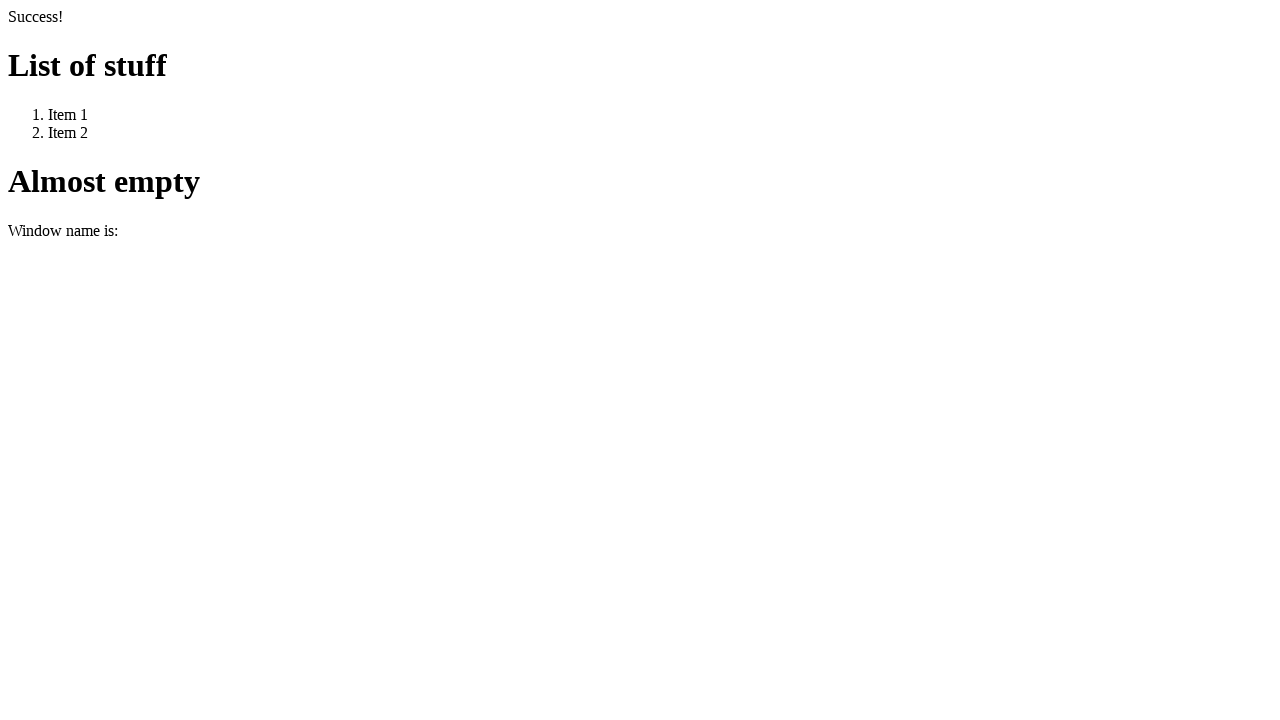

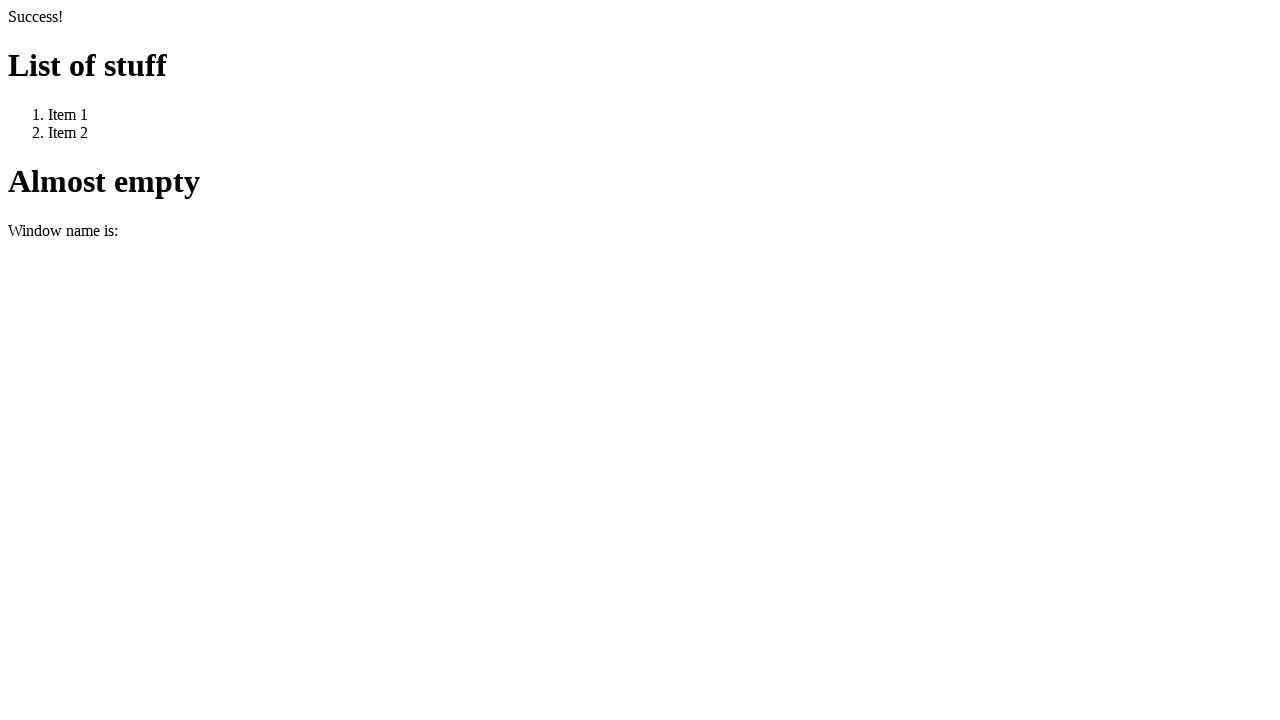